Tests clicking on a partial link text to open a new tab, then switching to that tab and clicking another link.

Starting URL: https://testerhome.com/topics/21805

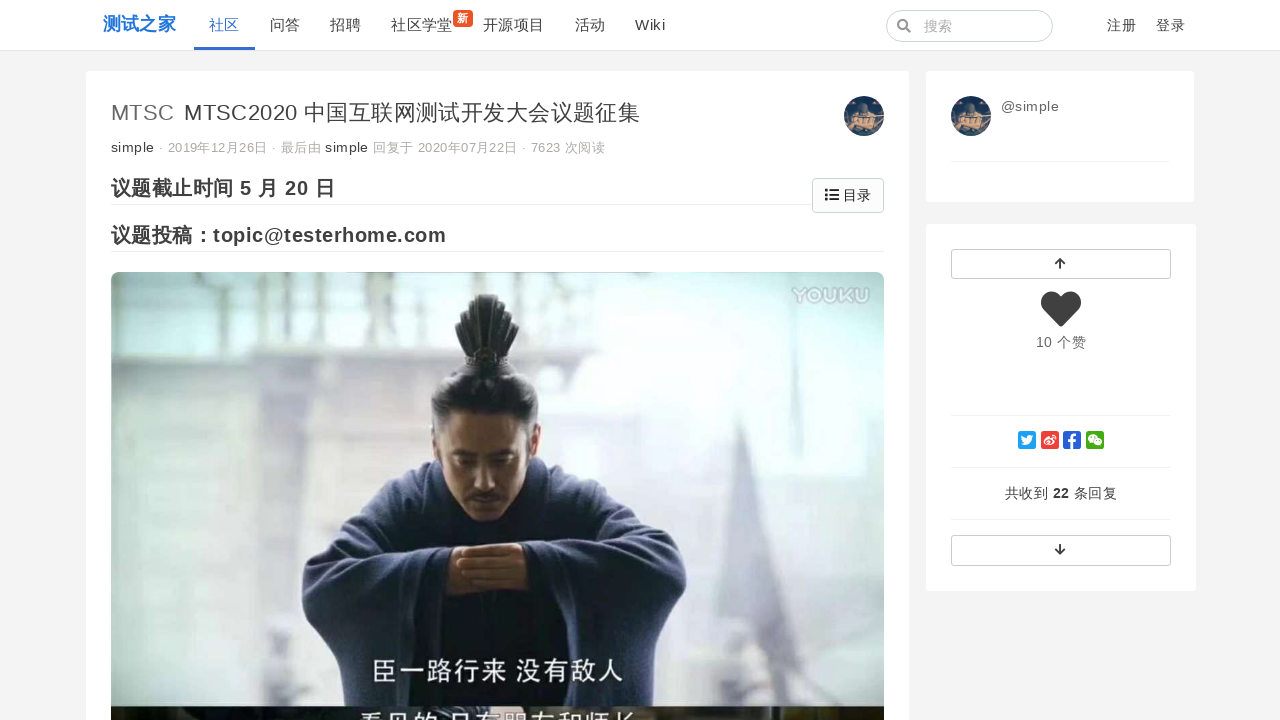

Clicked on conference link '第六届中国互联网测试开发大会' to open new tab at (329, 361) on a:has-text("第六届中国互联网测试开发大会")
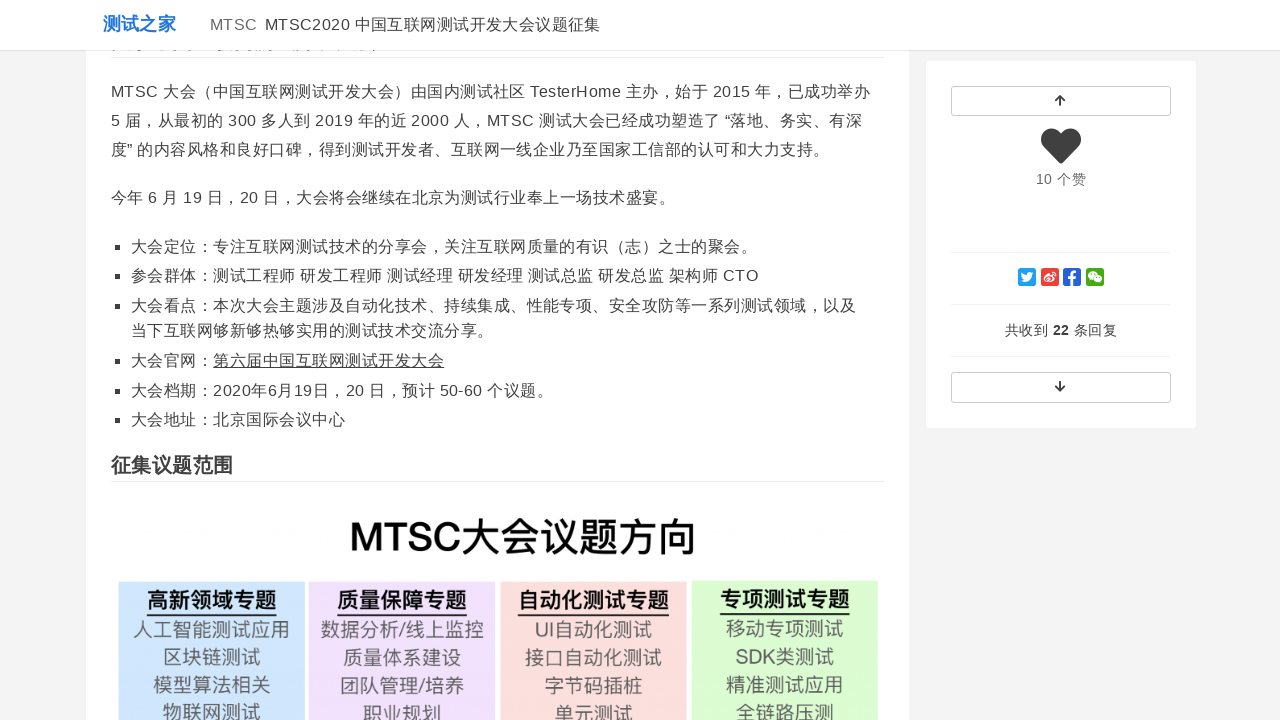

Switched to newly opened tab
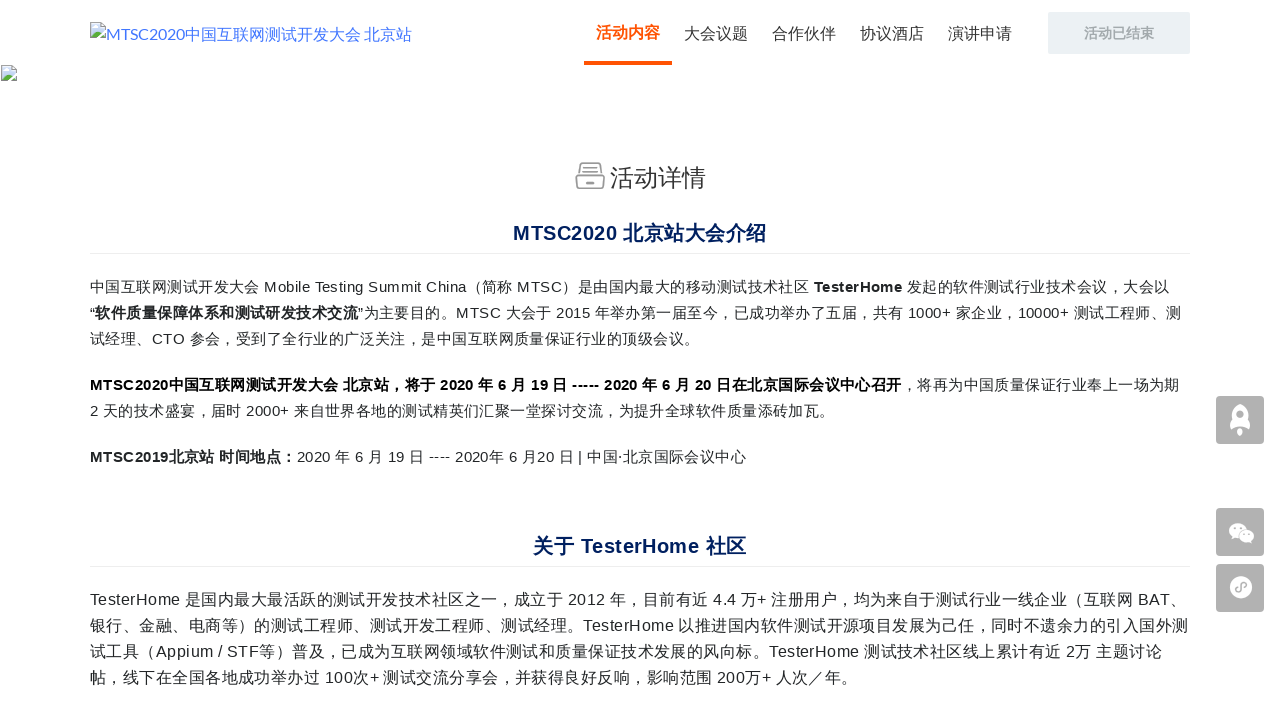

New page finished loading
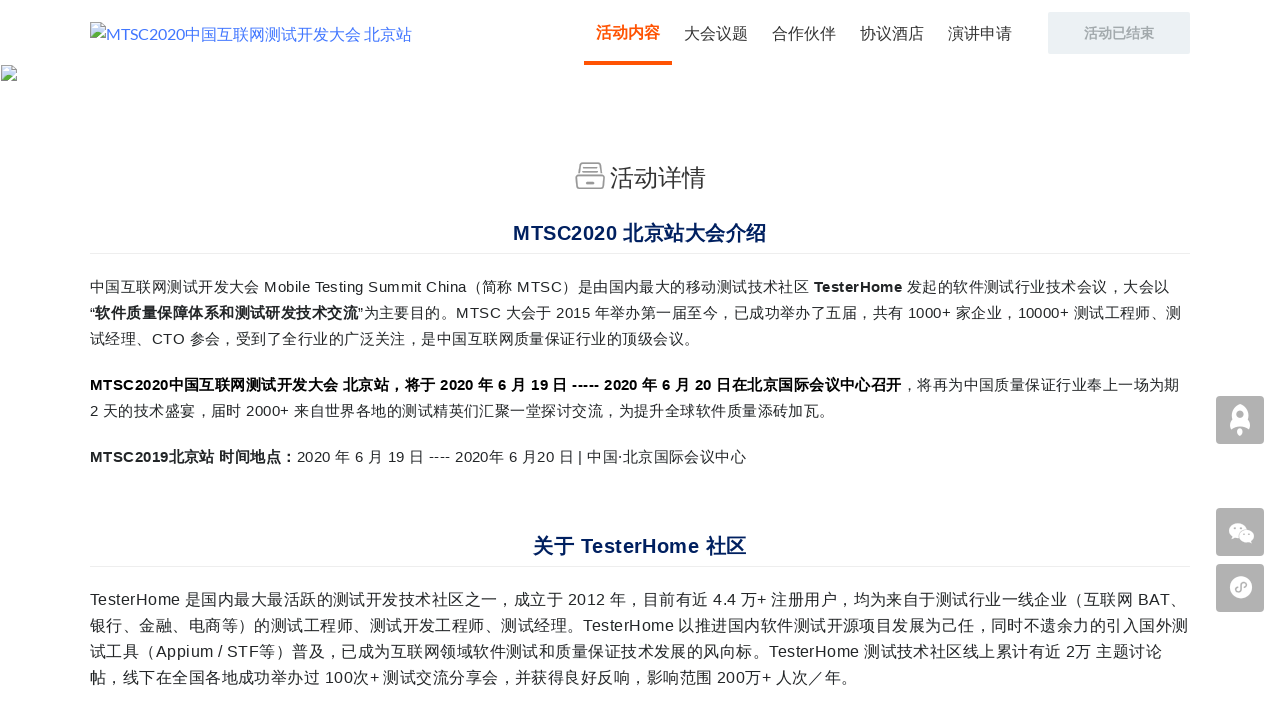

Clicked on '演讲申请' (Speech Application) link in new tab at (980, 33) on a:has-text("演讲申请")
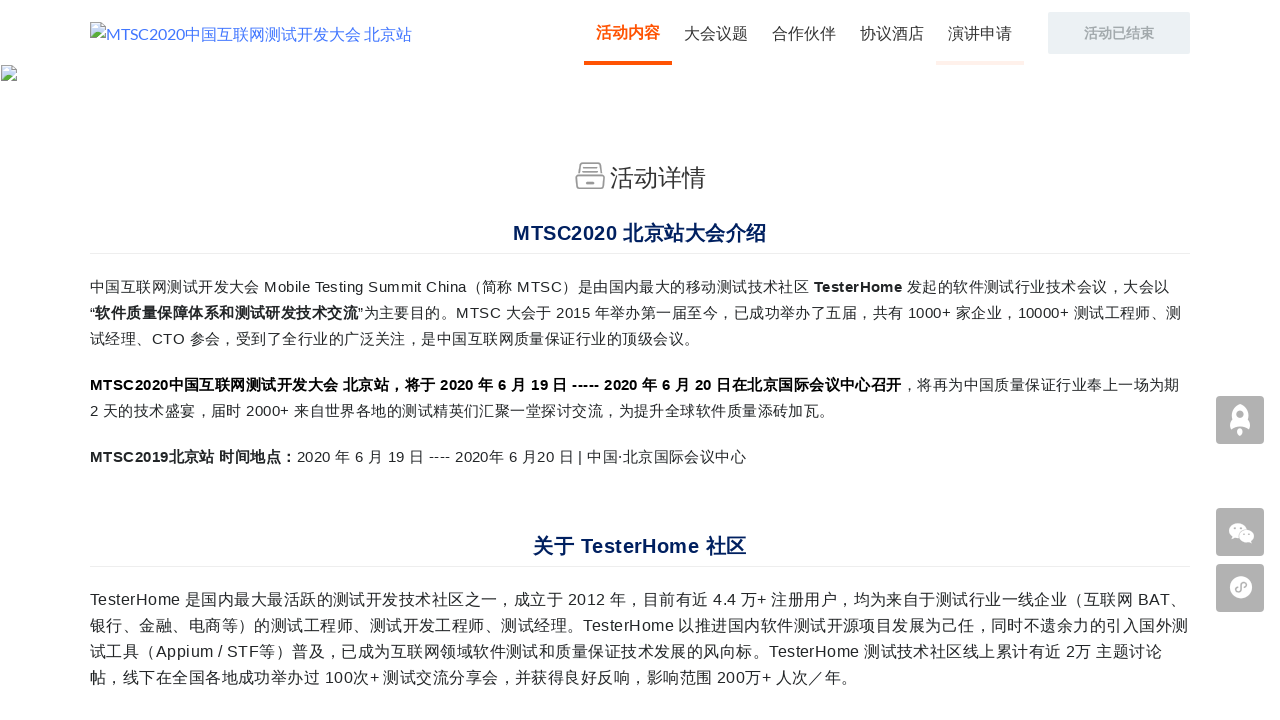

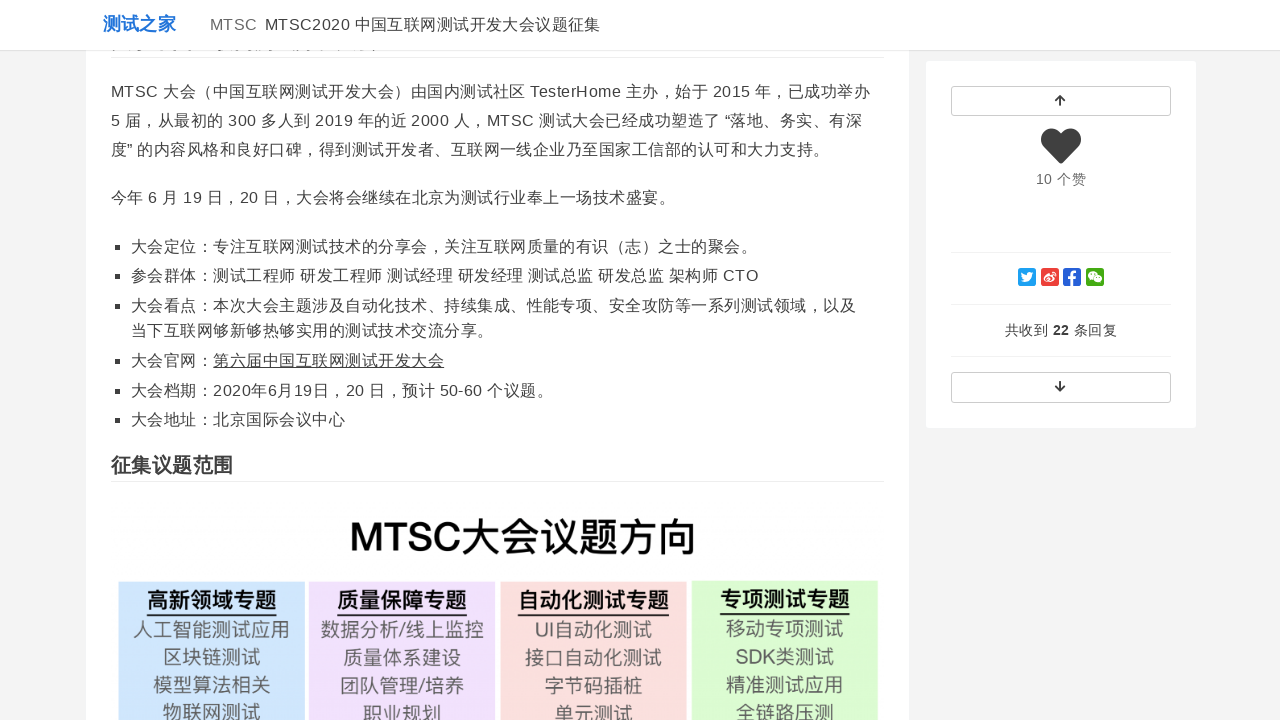